Tests a web form by filling a text field and submitting the form to verify the success message

Starting URL: https://www.selenium.dev/selenium/web/web-form.html

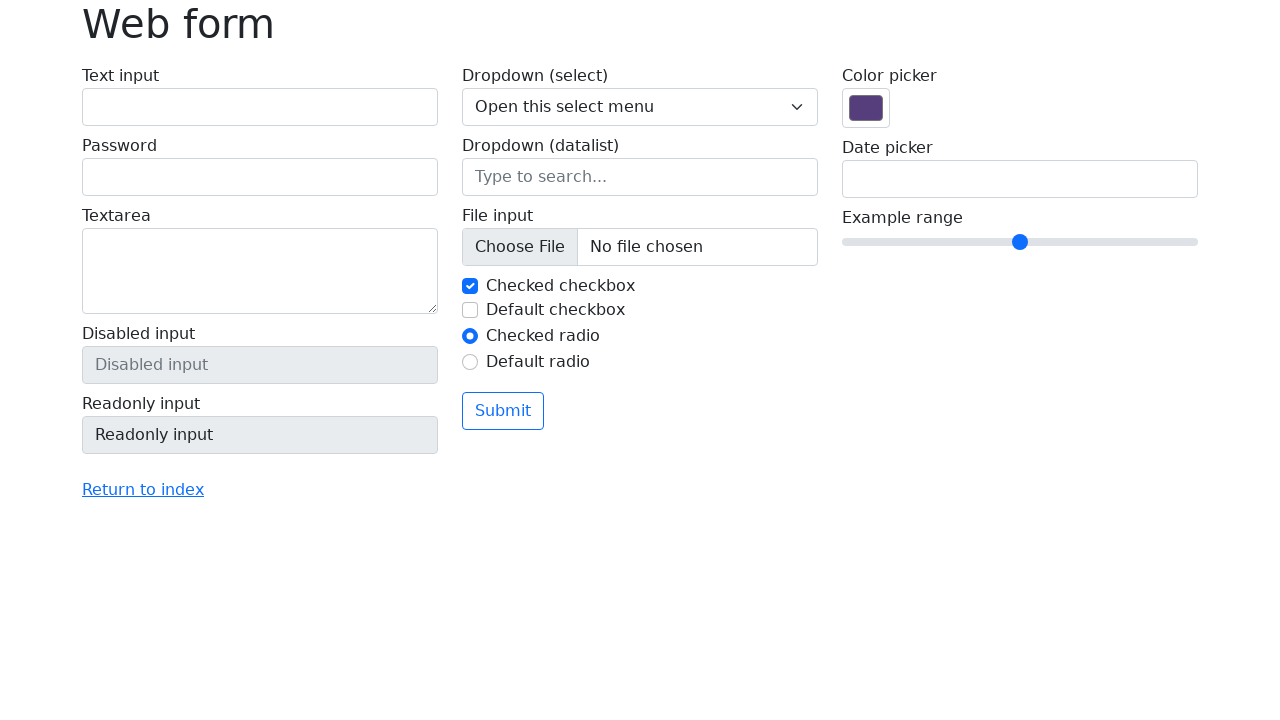

Filled text field with 'Selenium' on input[name='my-text']
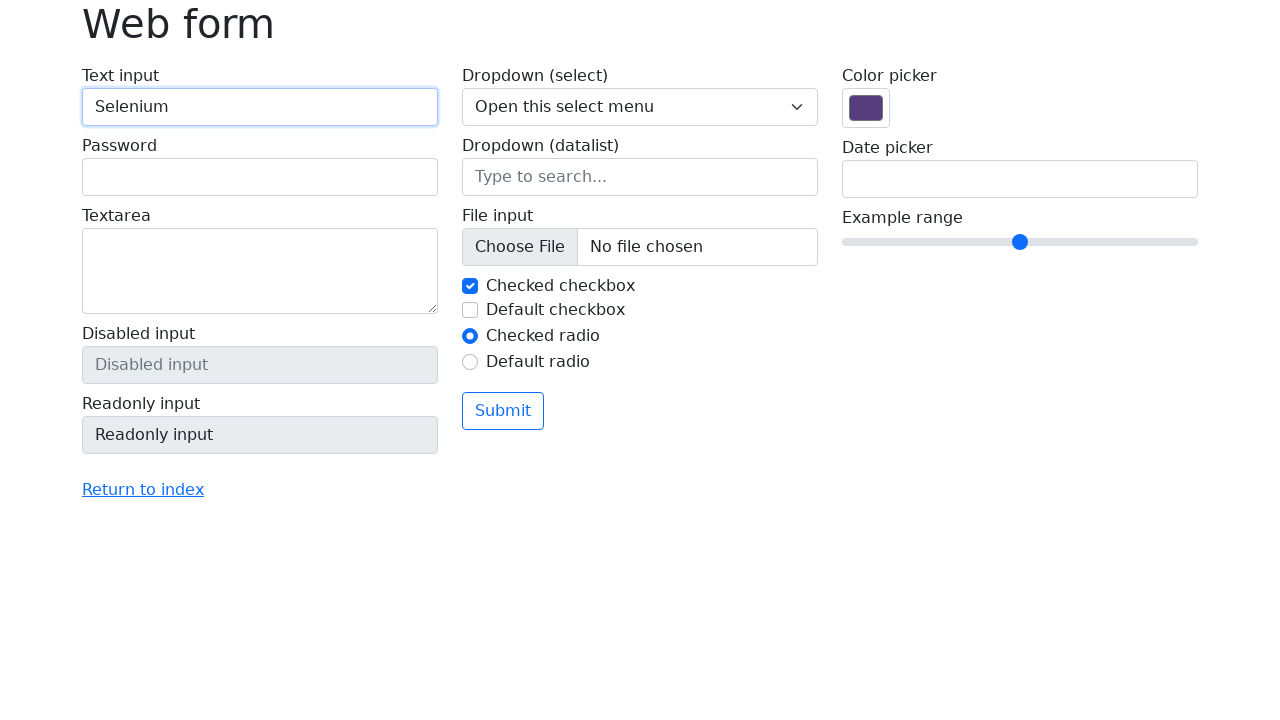

Clicked submit button at (503, 411) on button
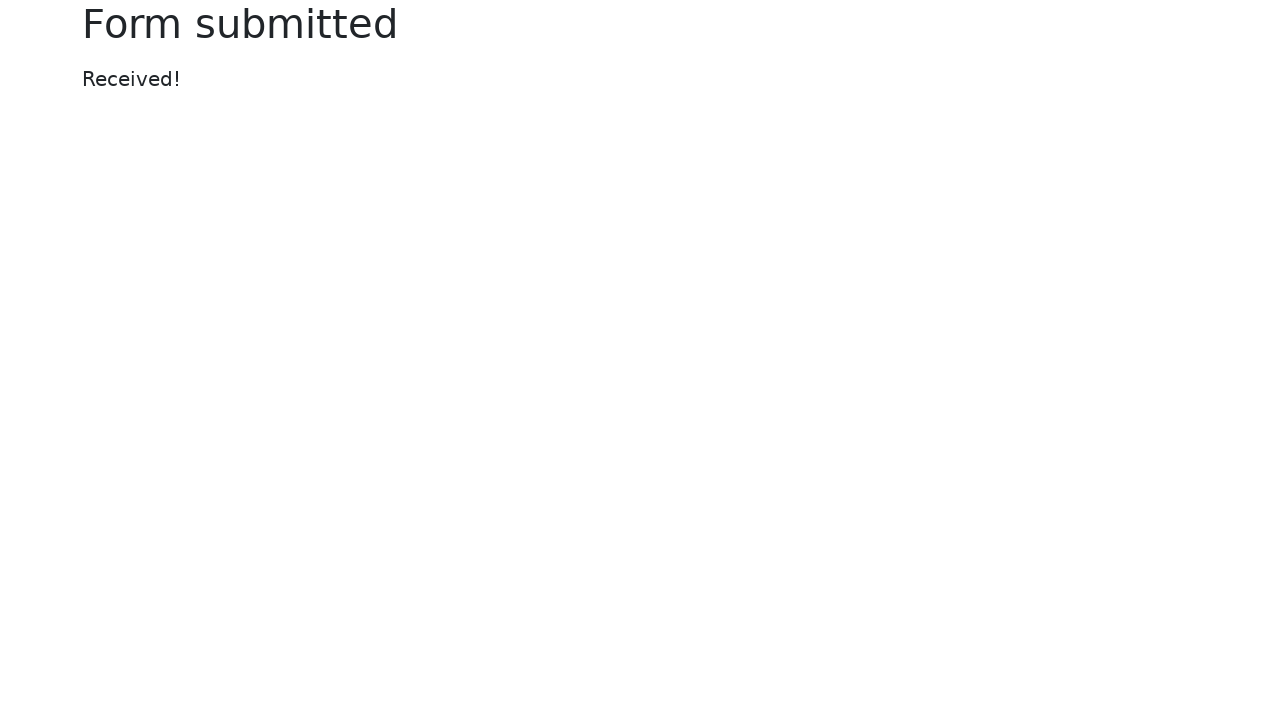

Success message appeared on page
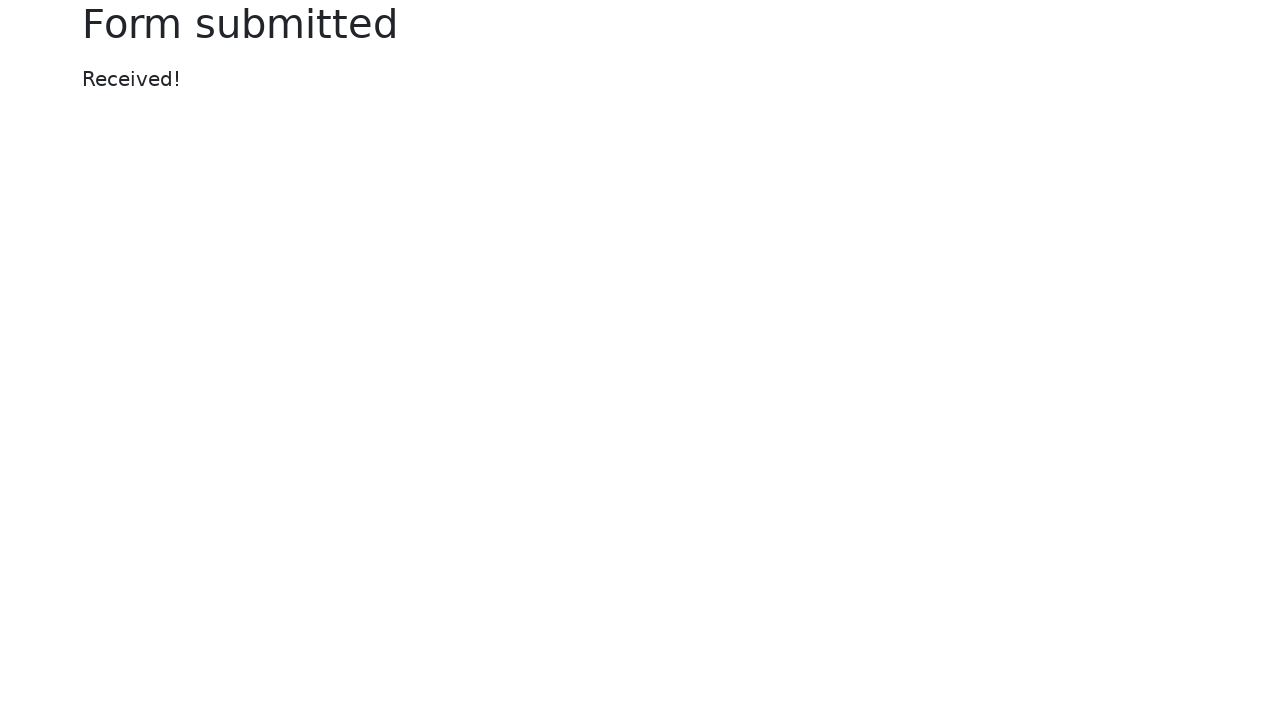

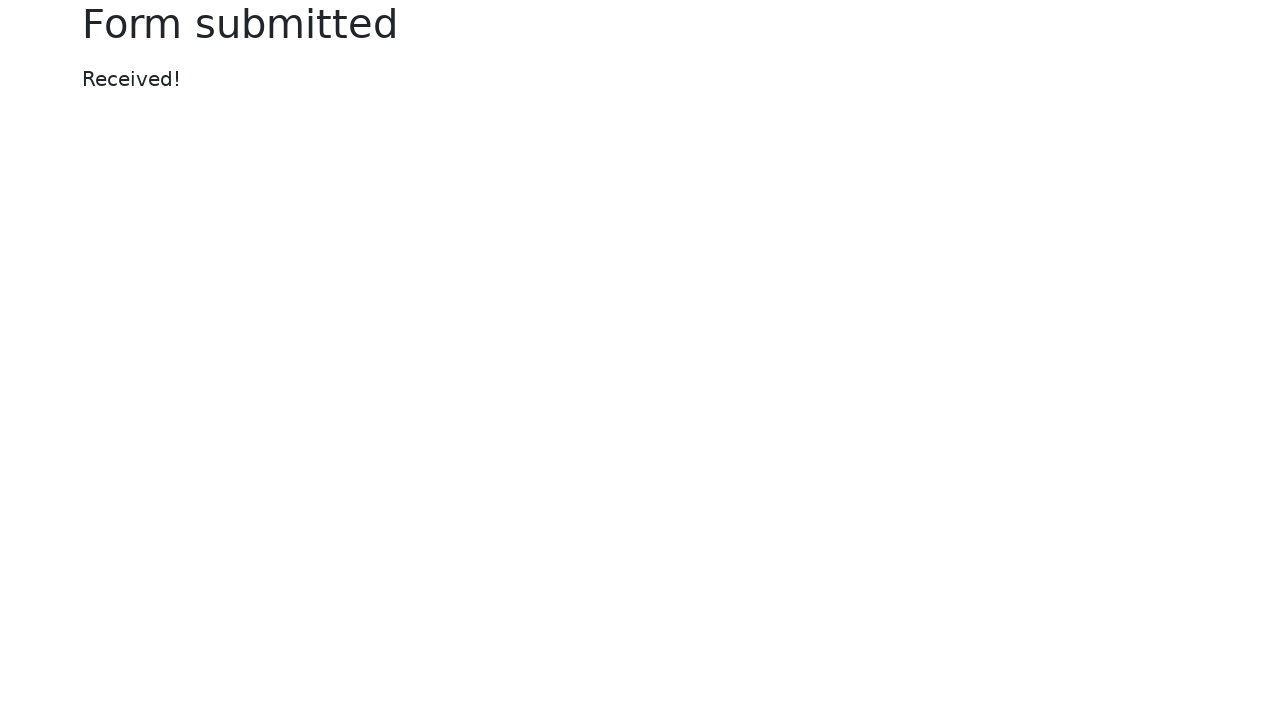